Tests the Zappos homepage search functionality by entering "Green Shoes" in the search box and submitting the search form.

Starting URL: https://www.zappos.com

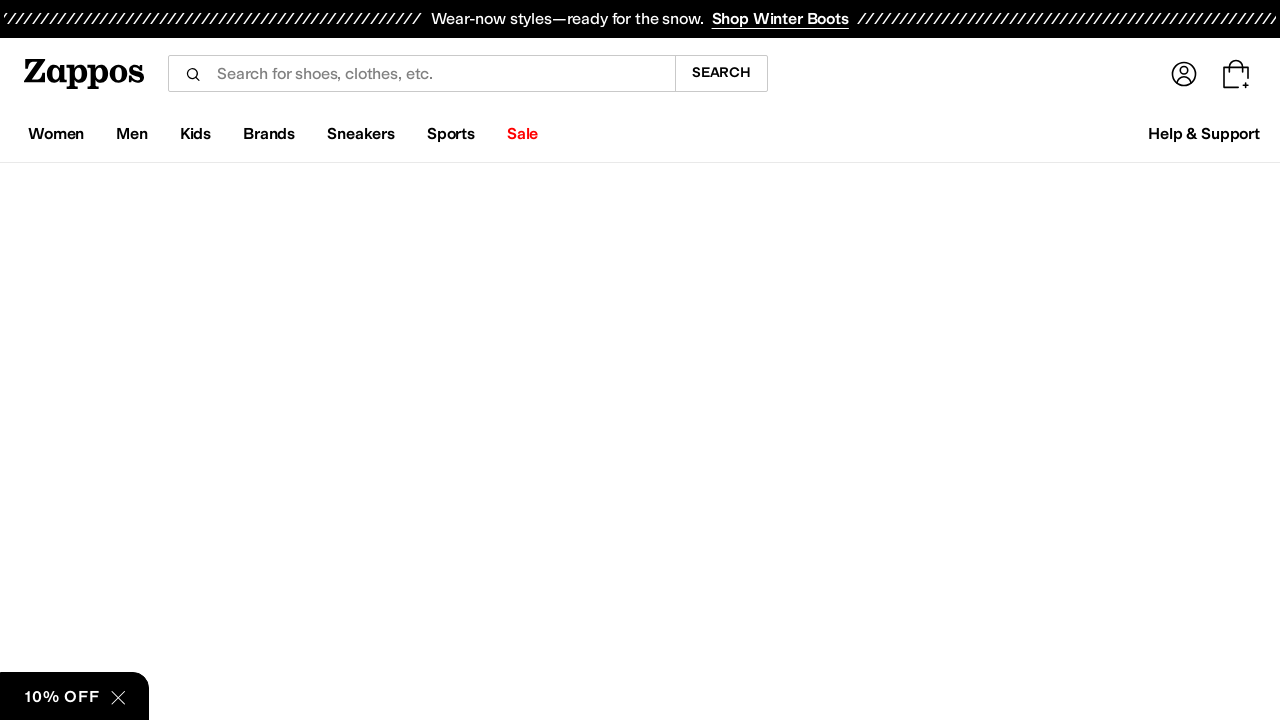

Entered 'Green Shoes' in the search box on input[name='term']
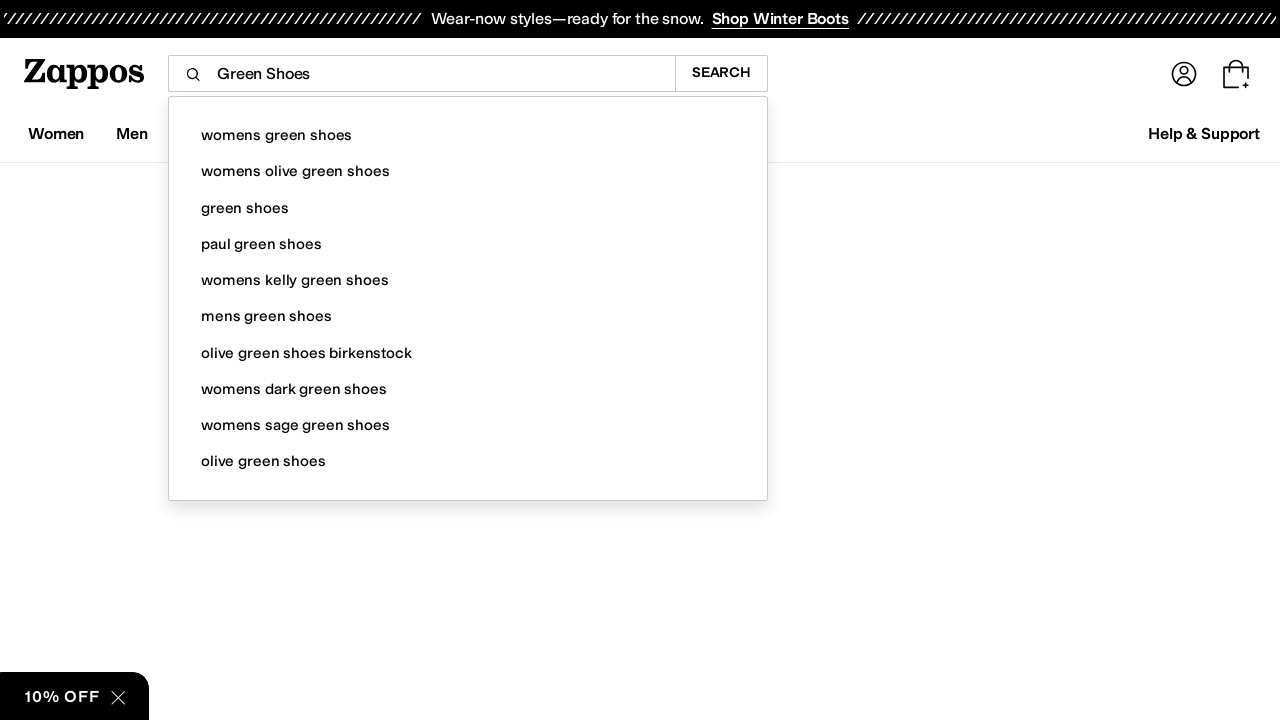

Pressed Enter to submit the search form on input[name='term']
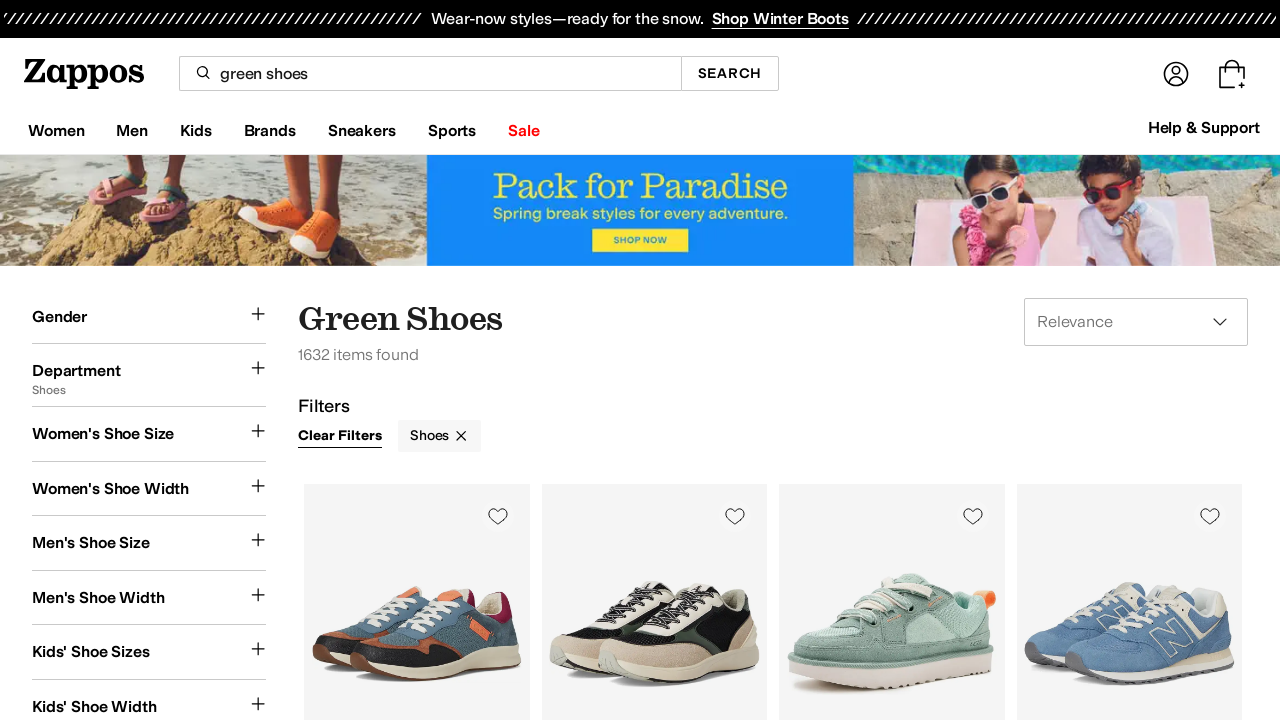

Search results page loaded successfully
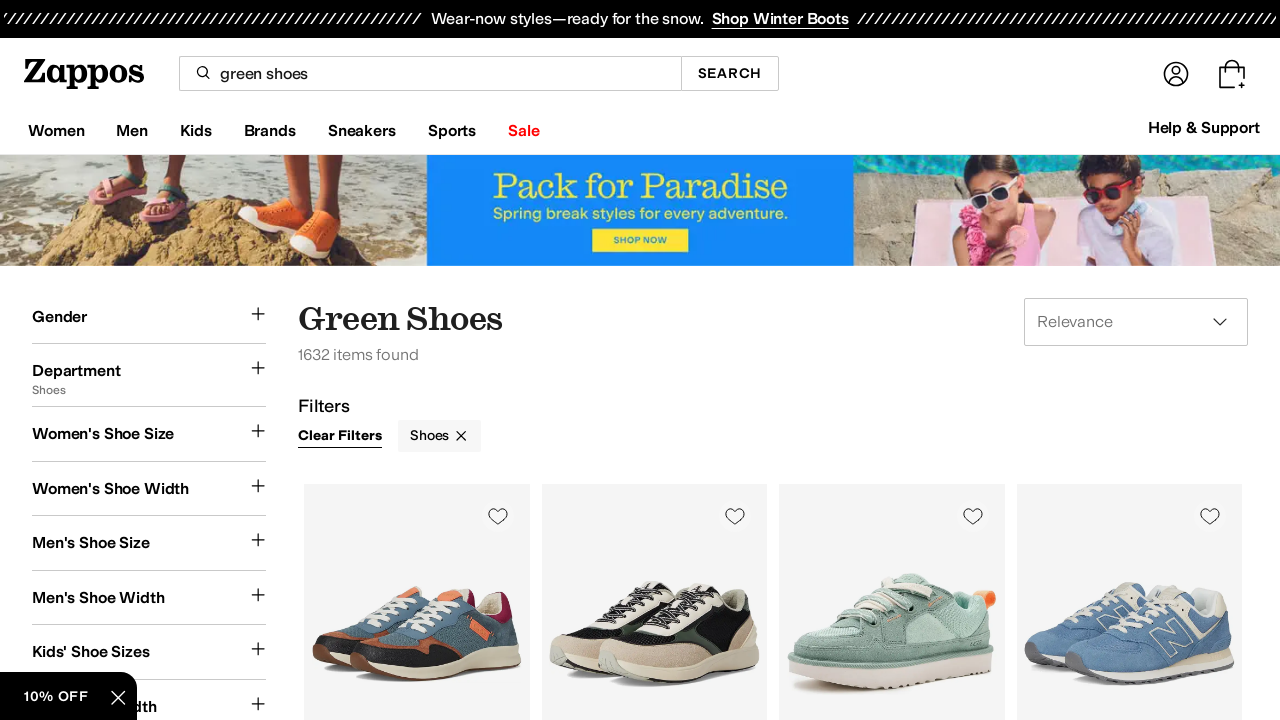

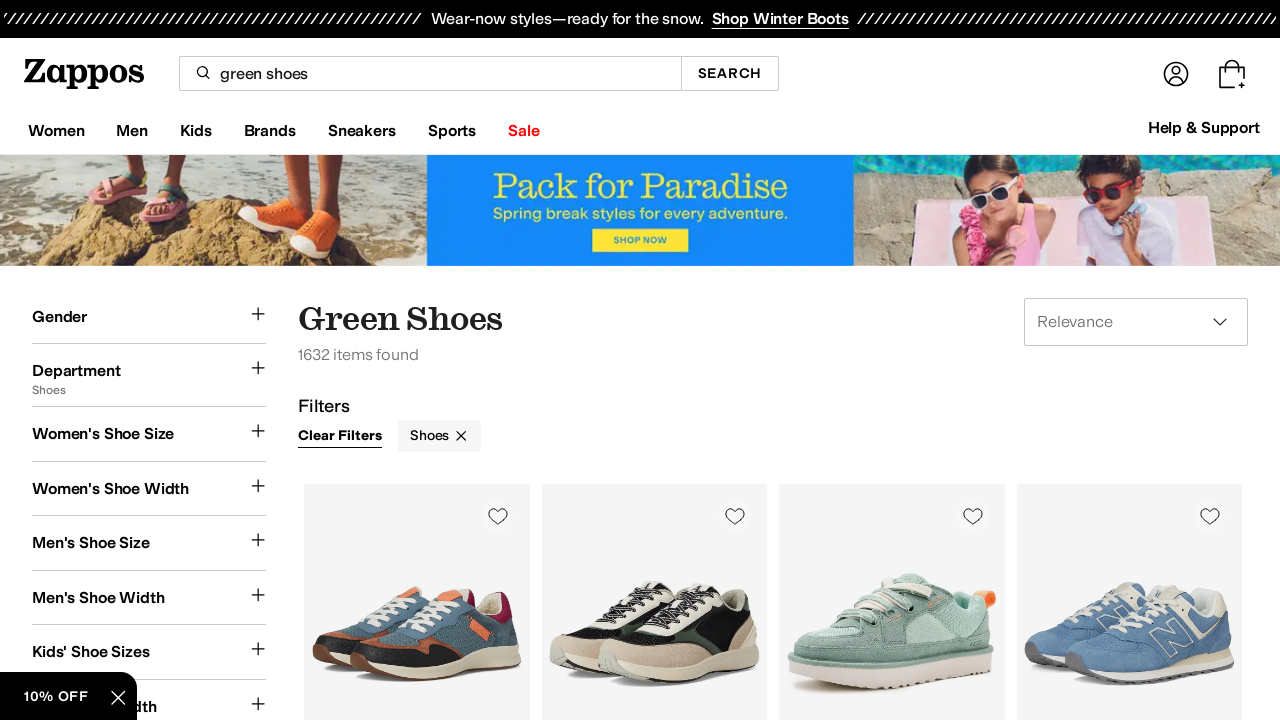